Tests window switching functionality by clicking on Privacy link which opens in a new window, then switching between parent and child windows

Starting URL: https://accounts.google.com/signup/v2/webcreateaccount?hl=en&flowName=GlifWebSignIn&flowEntry=SignUp

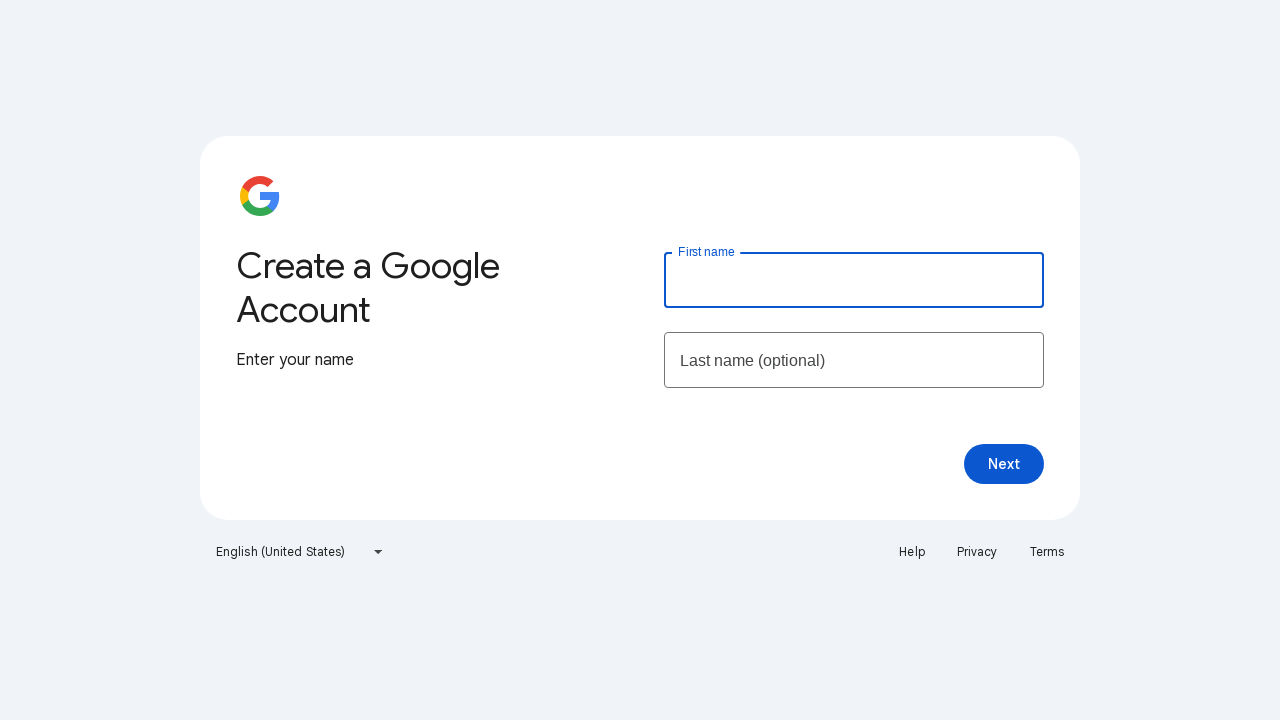

Clicked Privacy link which opened a new window at (977, 552) on xpath=//a[text()='Privacy']
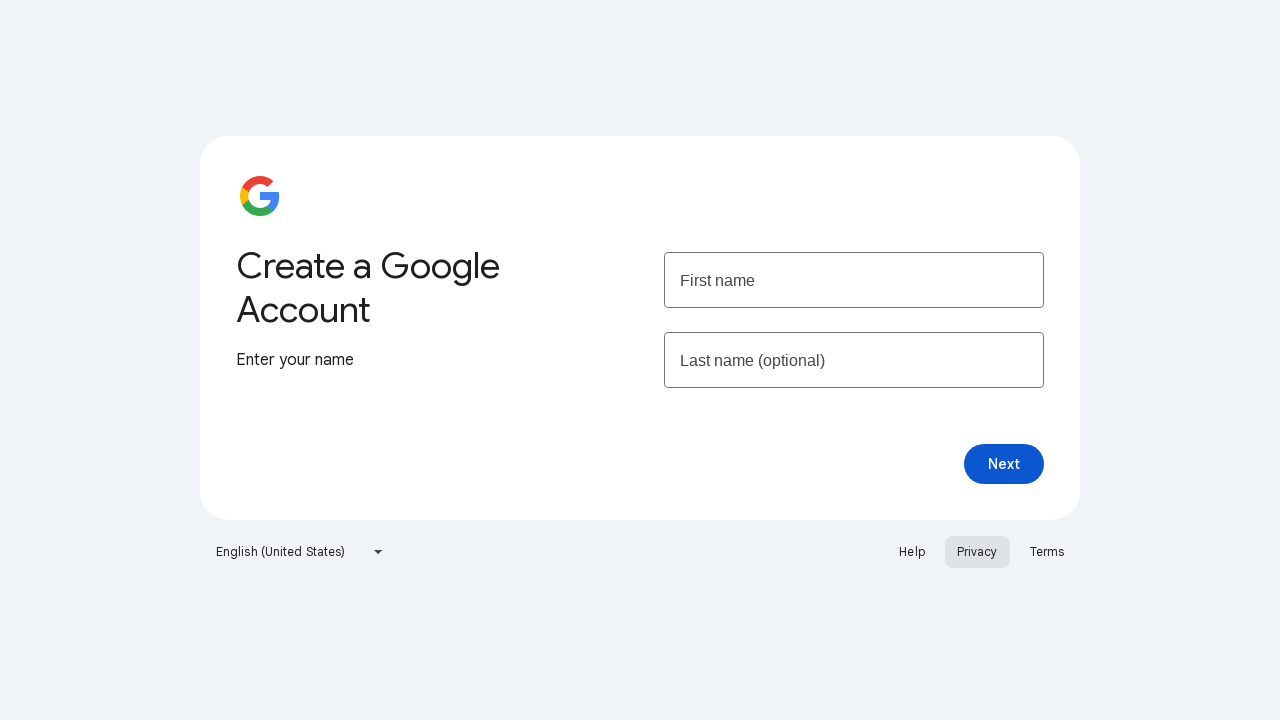

New window/tab opened and captured
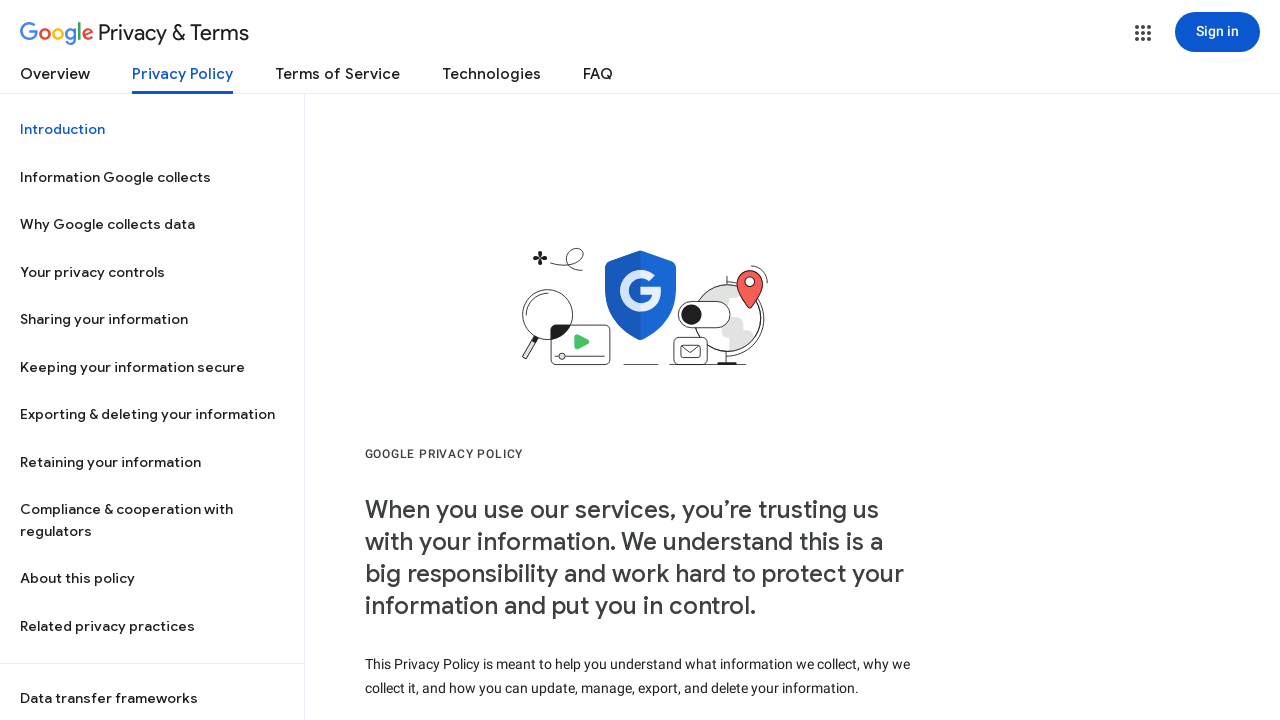

Retrieved child window title: Privacy Policy – Privacy & Terms – Google
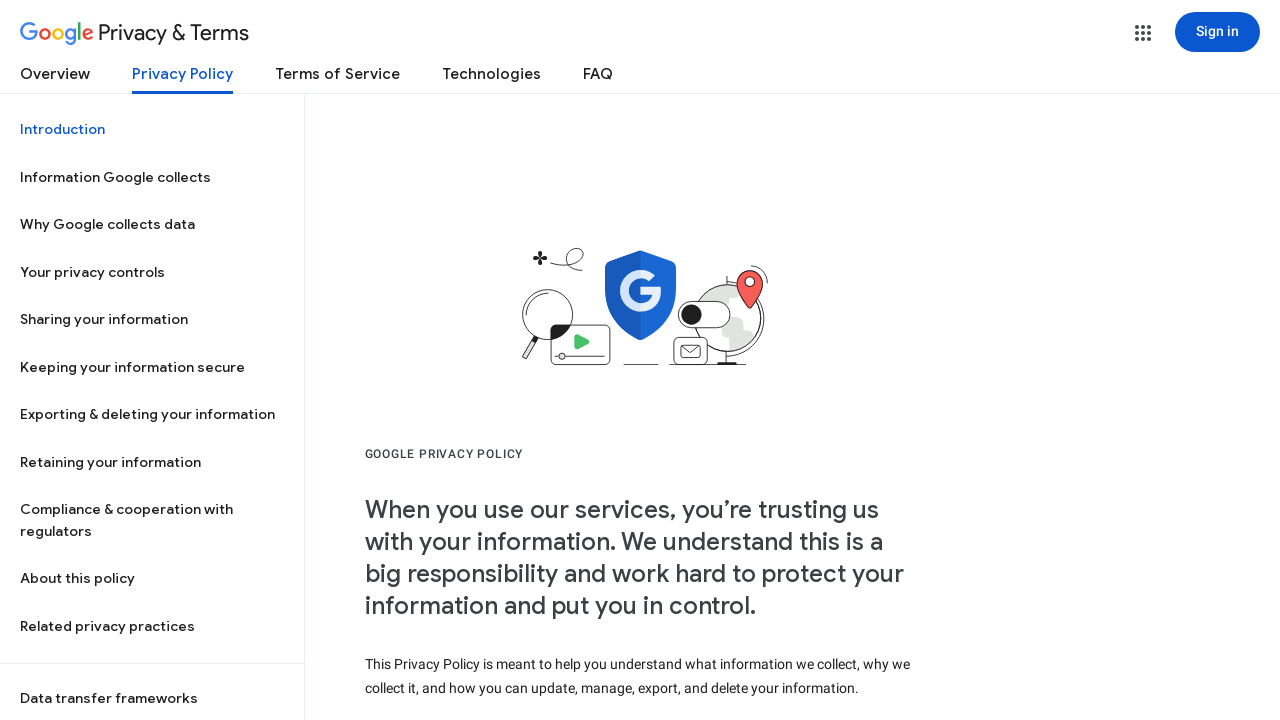

Retrieved parent window title: Create your Google Account
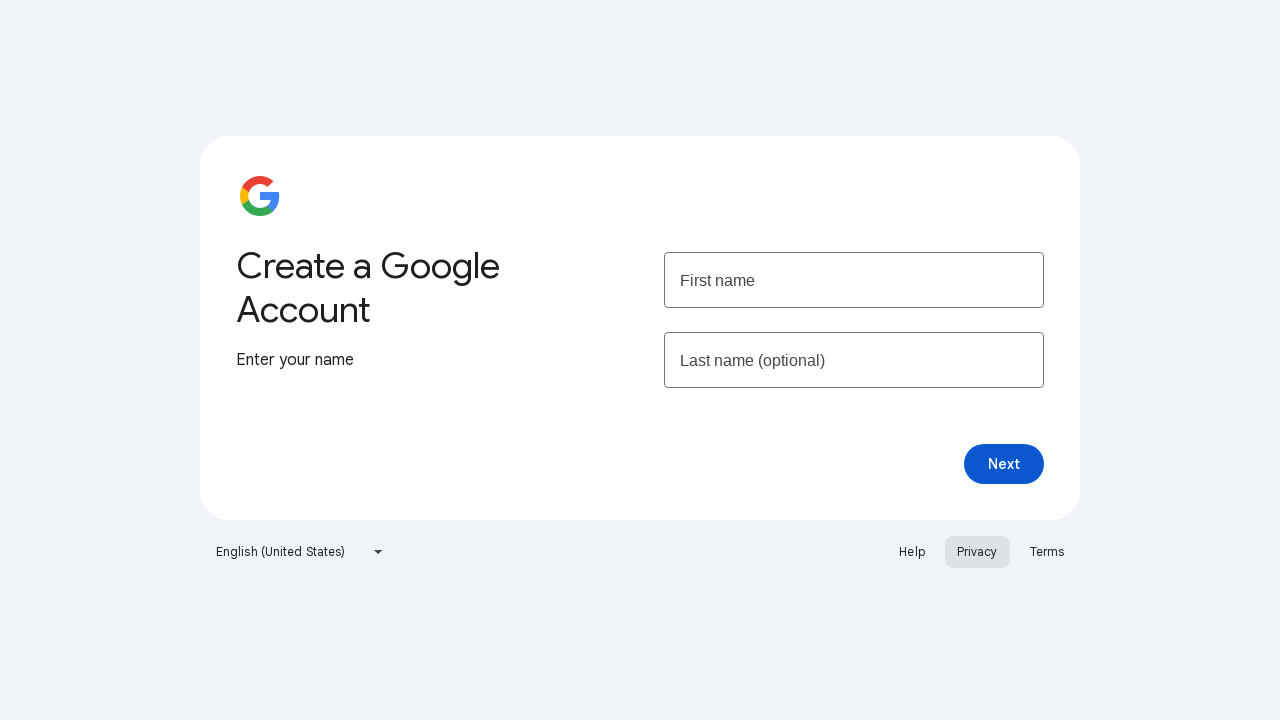

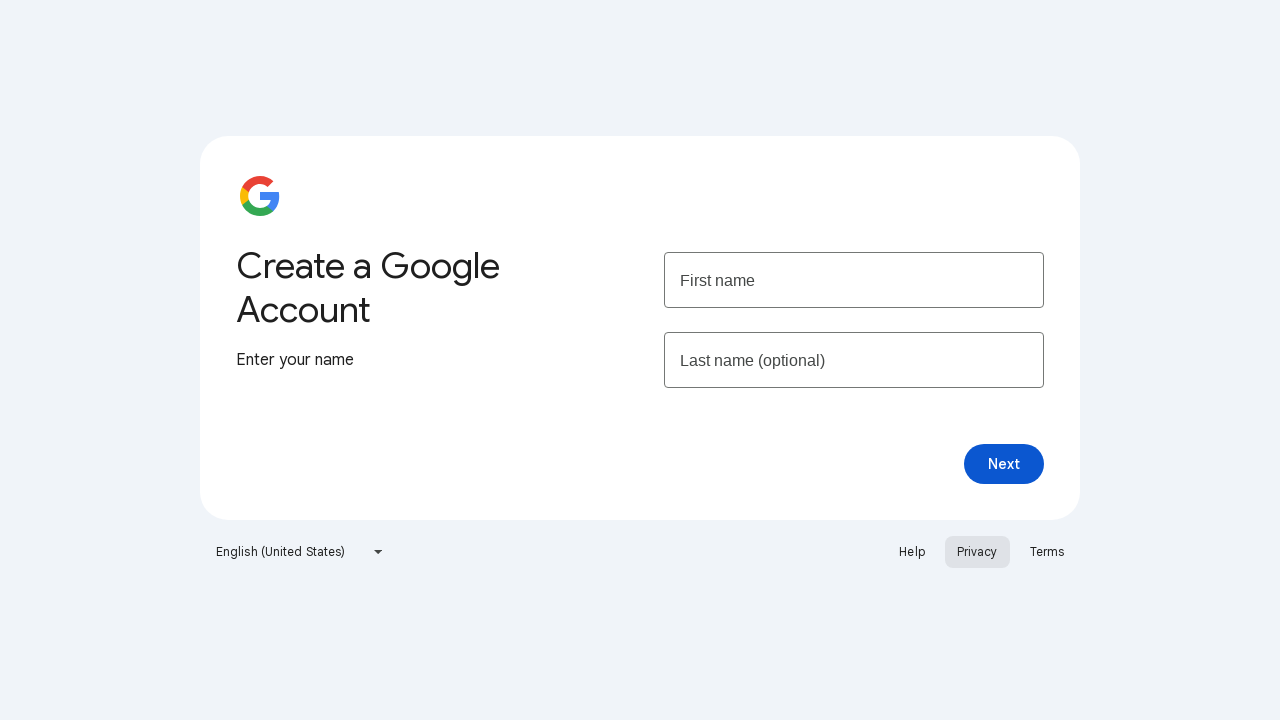